Searches for "malt" in the search box and selects the third suggestion from the dropdown

Starting URL: https://livingliquidz.com/

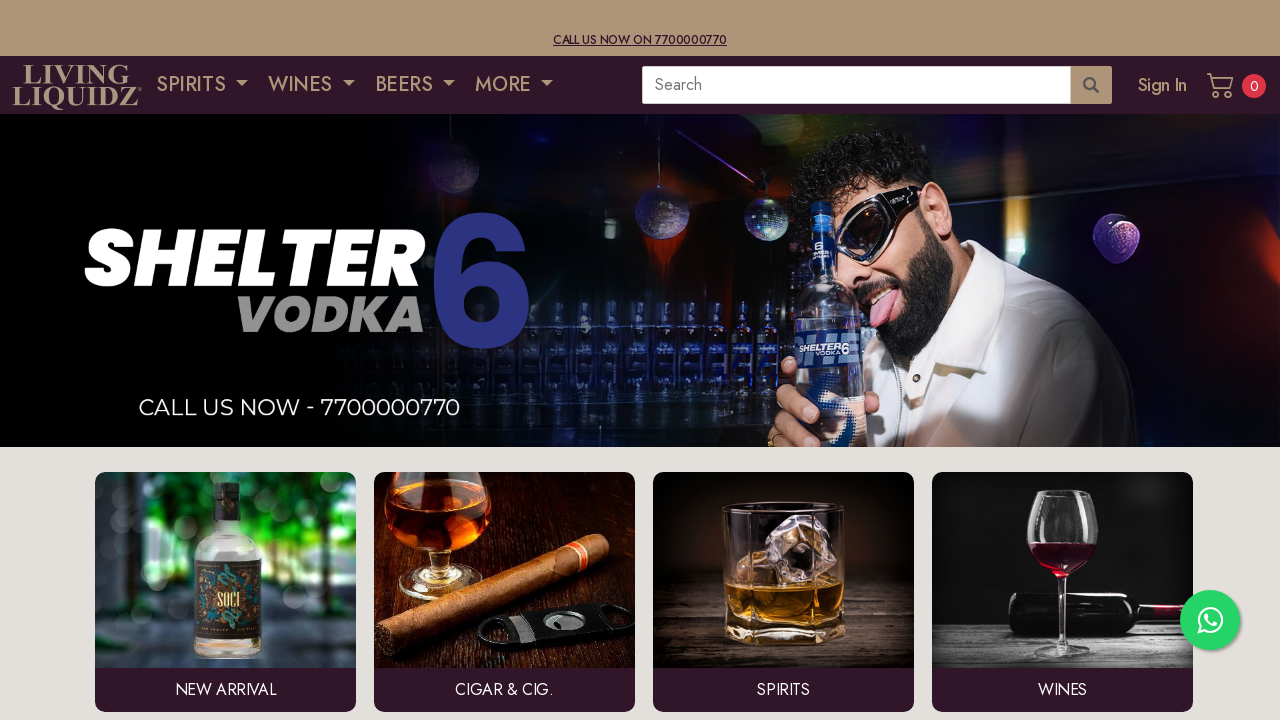

Filled search box with 'malt' on .wbr-main-search
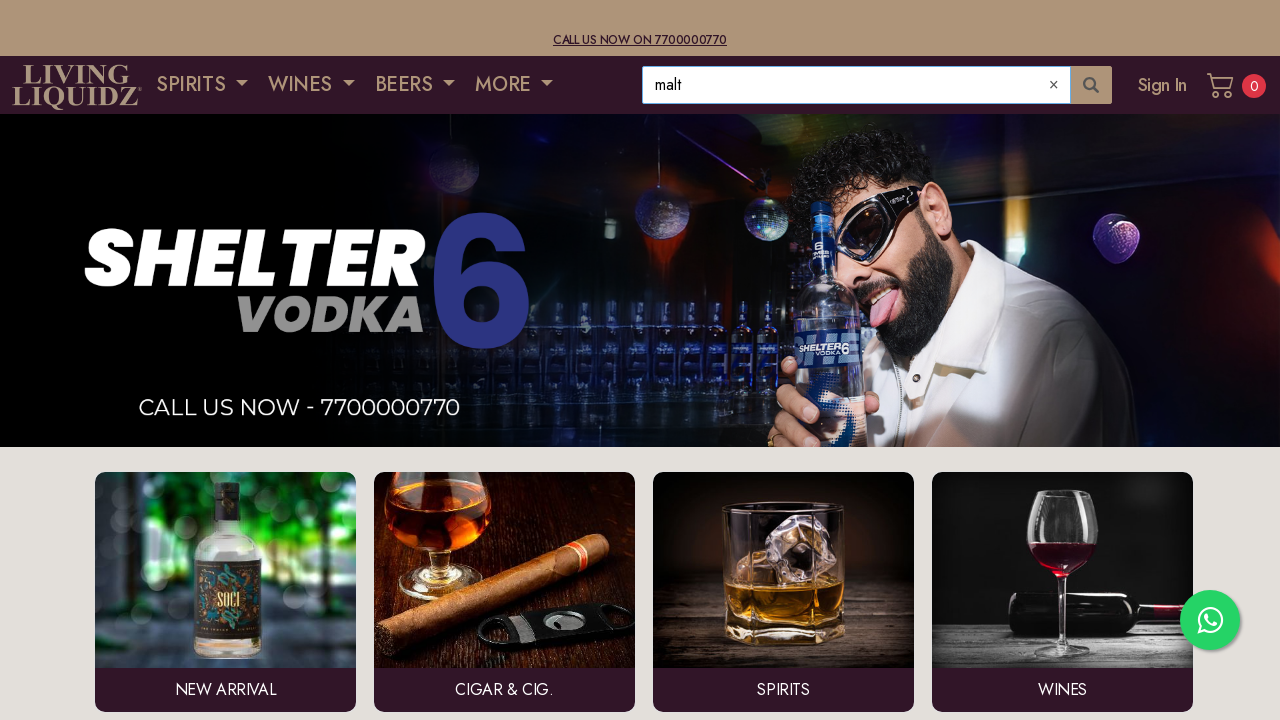

Search suggestions dropdown appeared
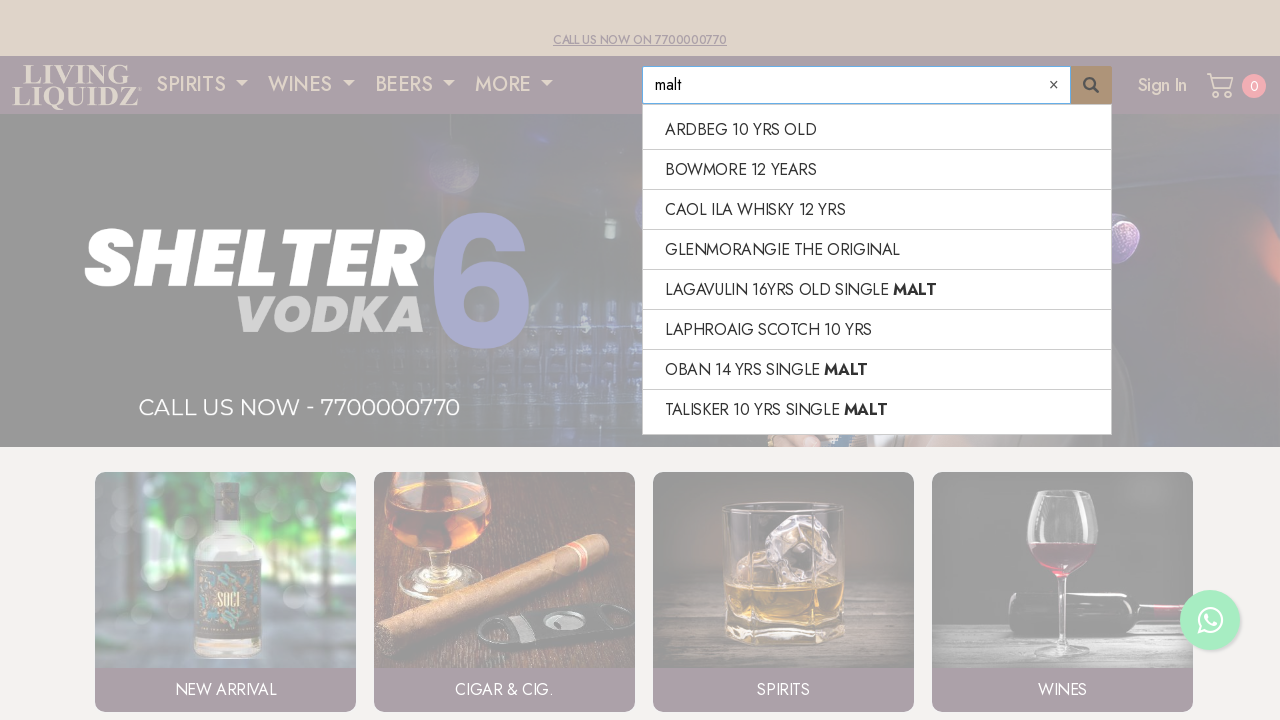

Pressed ArrowDown once to navigate suggestions
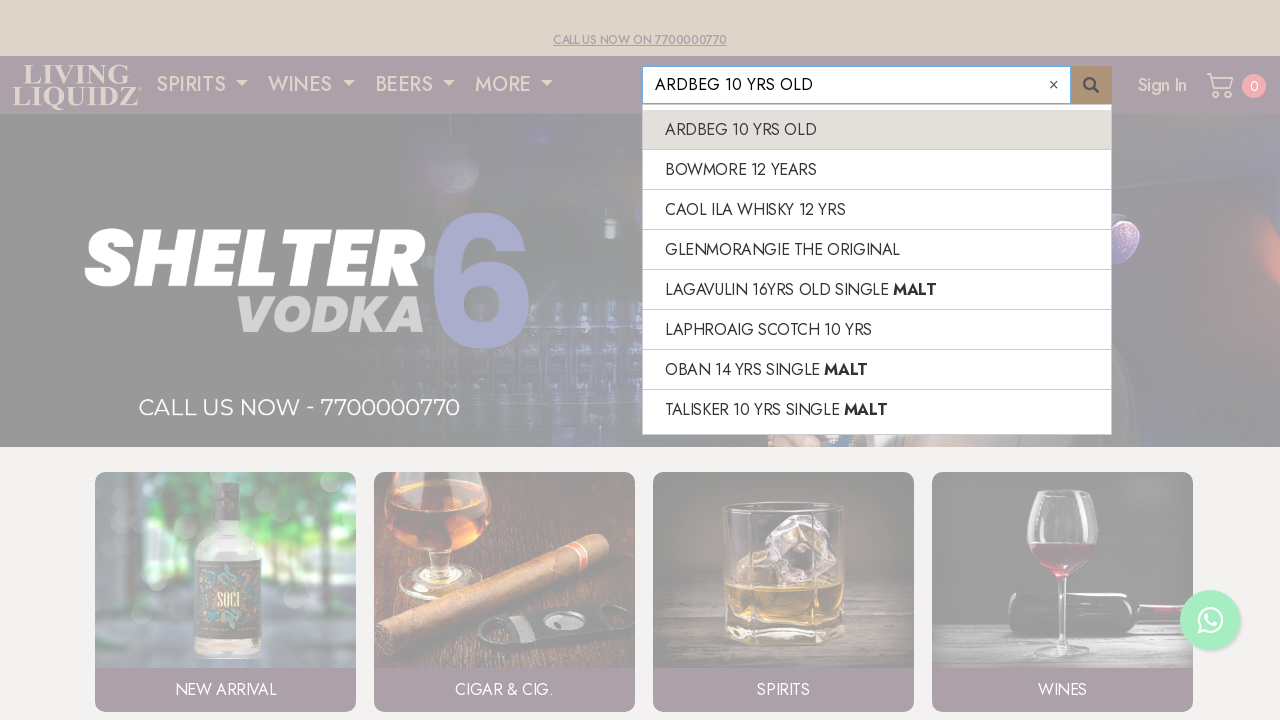

Pressed ArrowDown again to reach the third suggestion
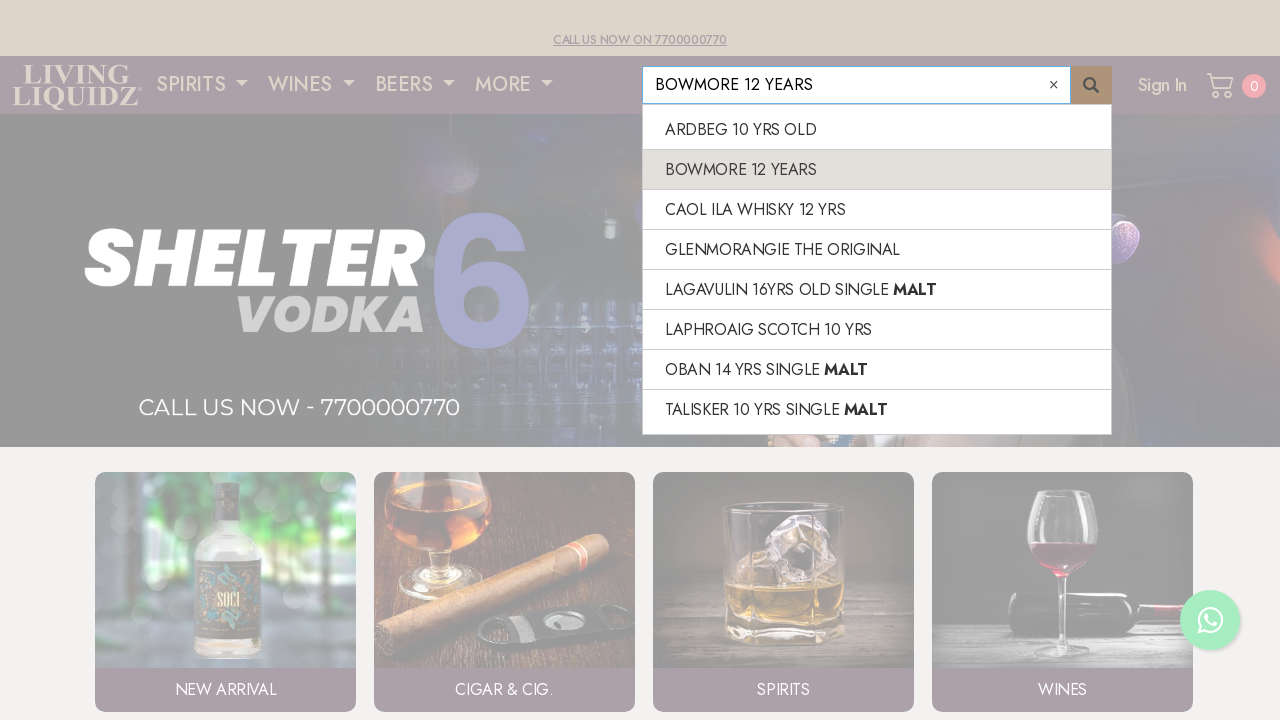

Selected the third suggestion from dropdown with Enter key
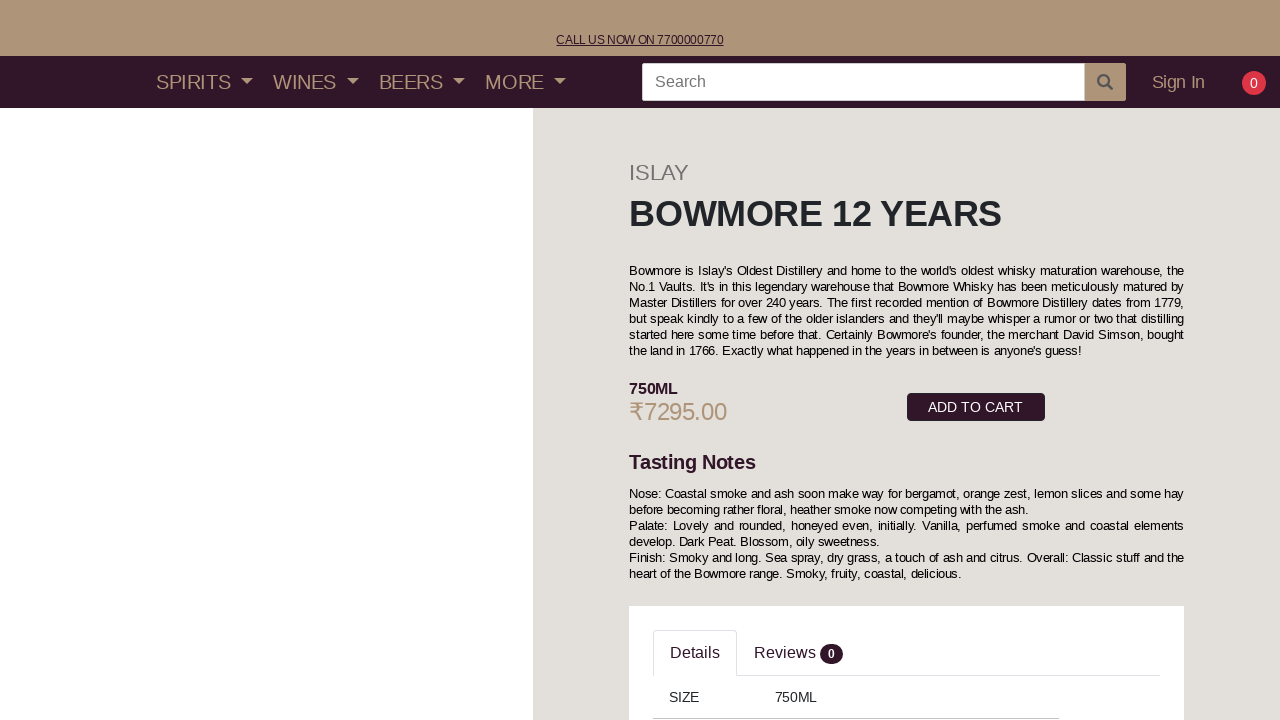

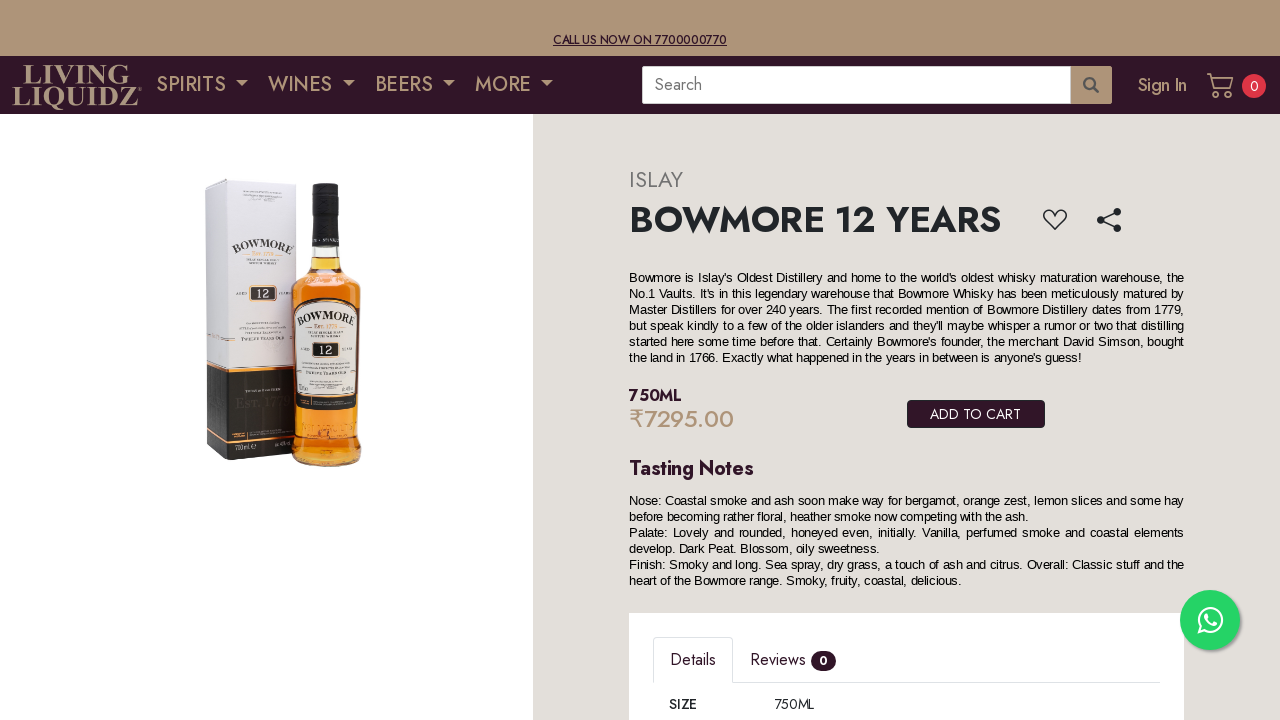